Tests text input and button rename functionality by entering new text for a button and clicking to update it

Starting URL: http://uitestingplayground.com/textinput

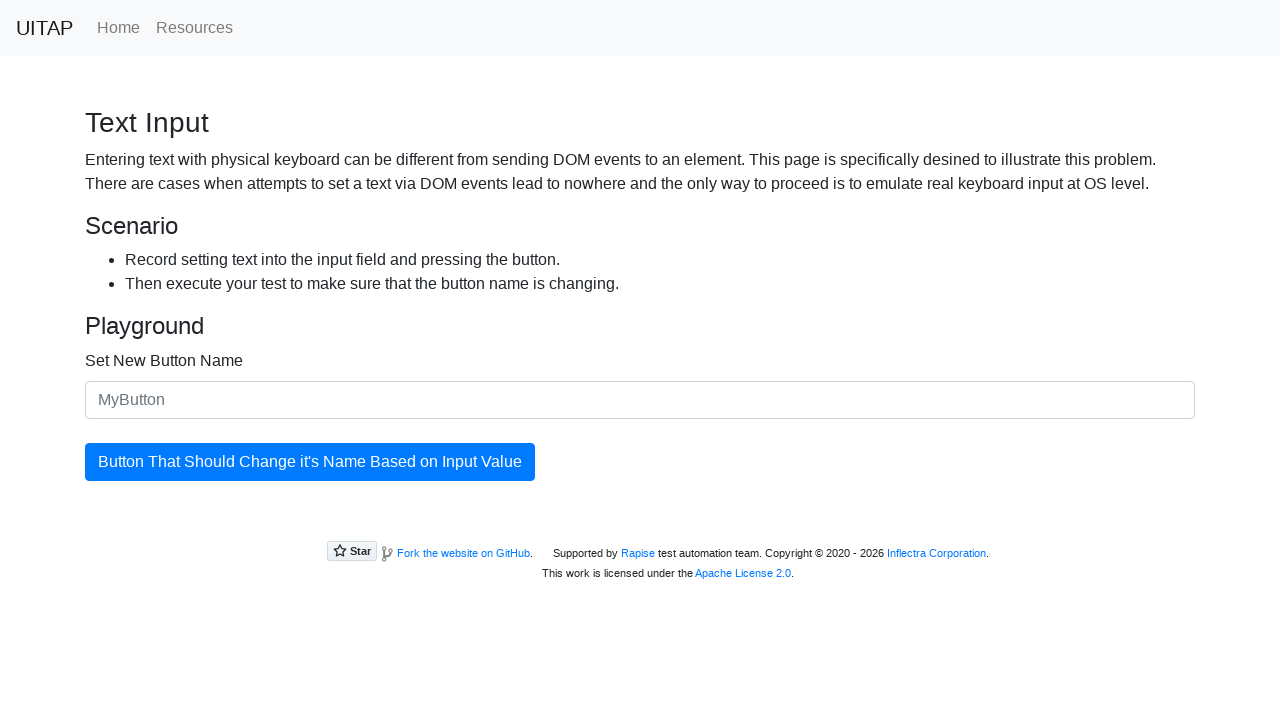

Entered 'ButtonButton' as the new button name in the text field on #newButtonName
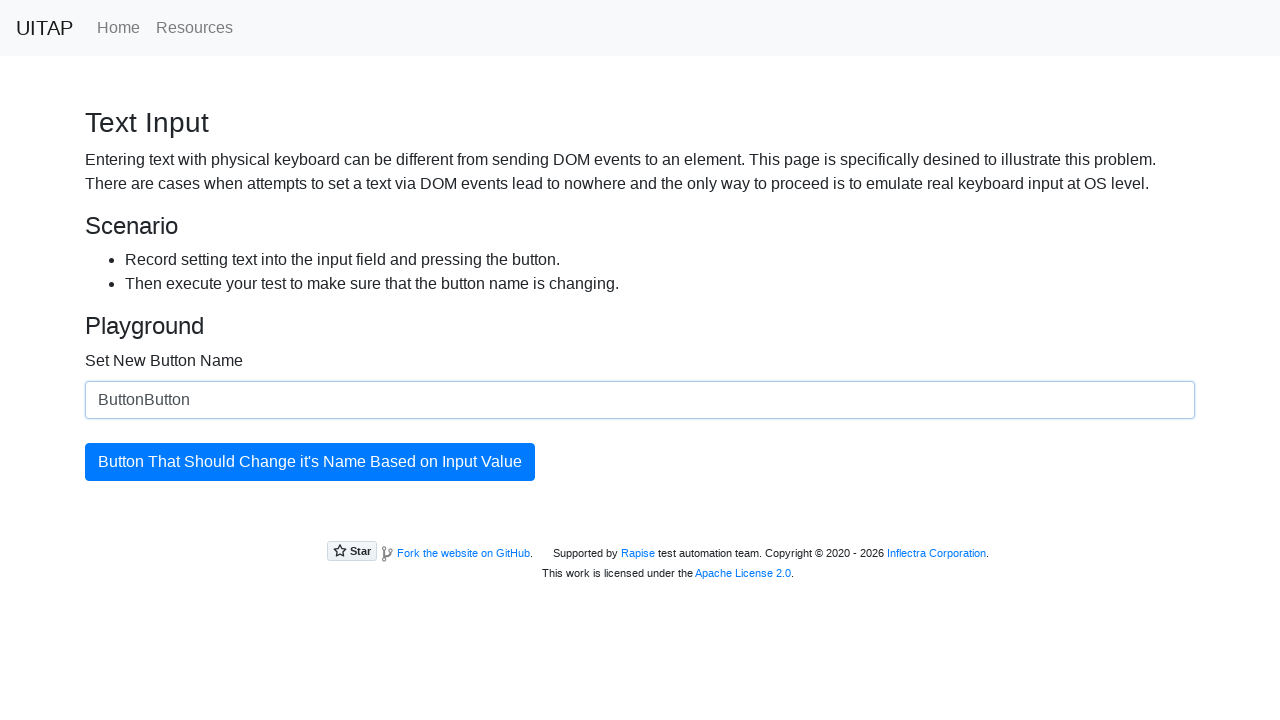

Clicked the button to update its text at (310, 462) on #updatingButton
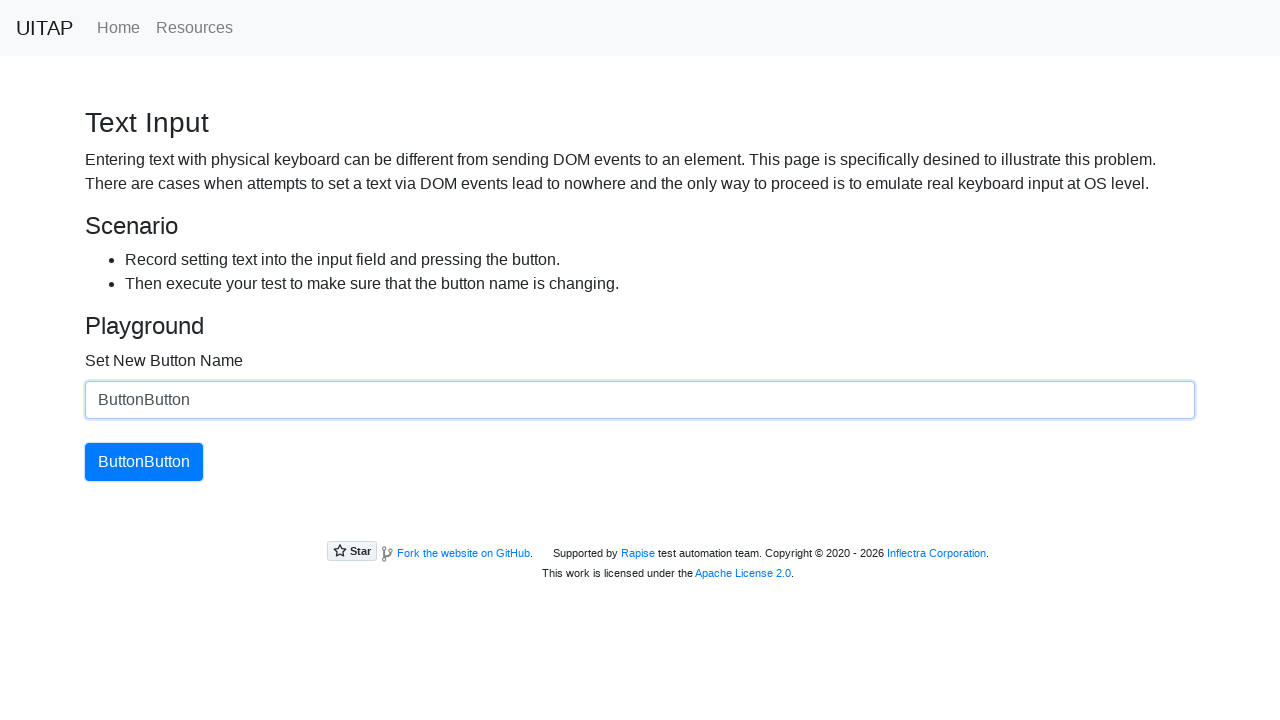

Retrieved updated button text
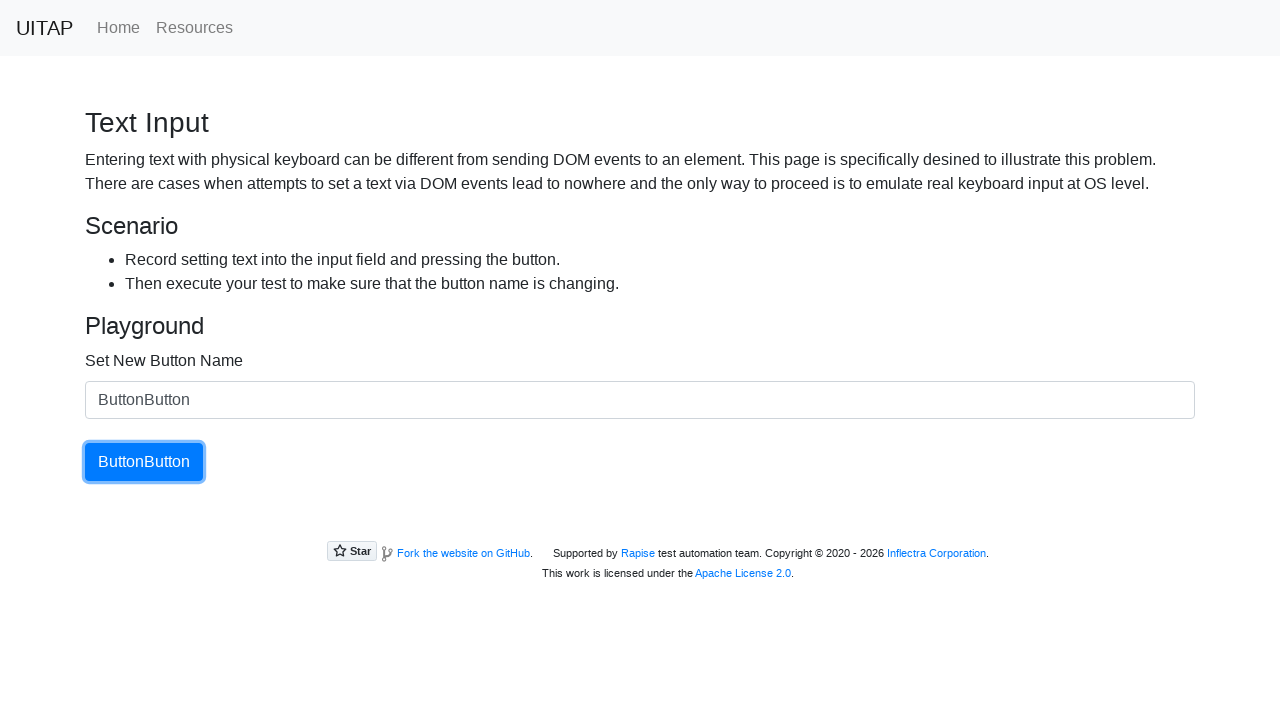

Printed button text: ButtonButton
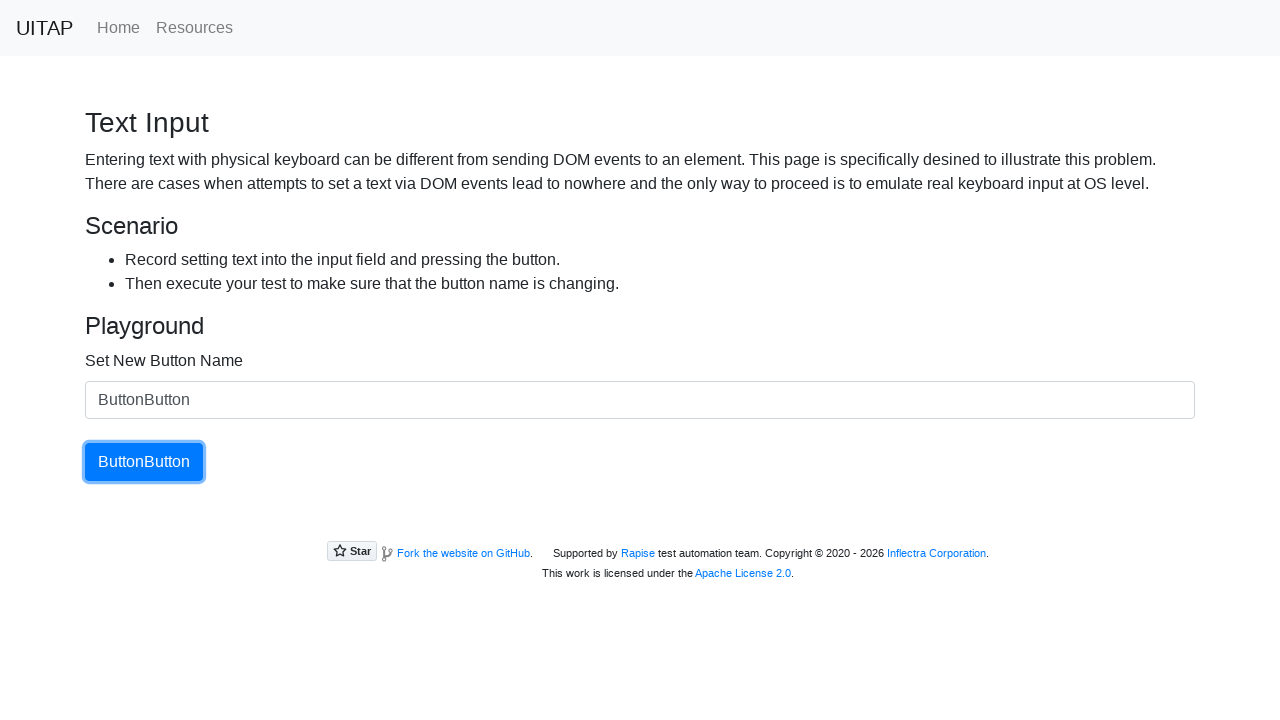

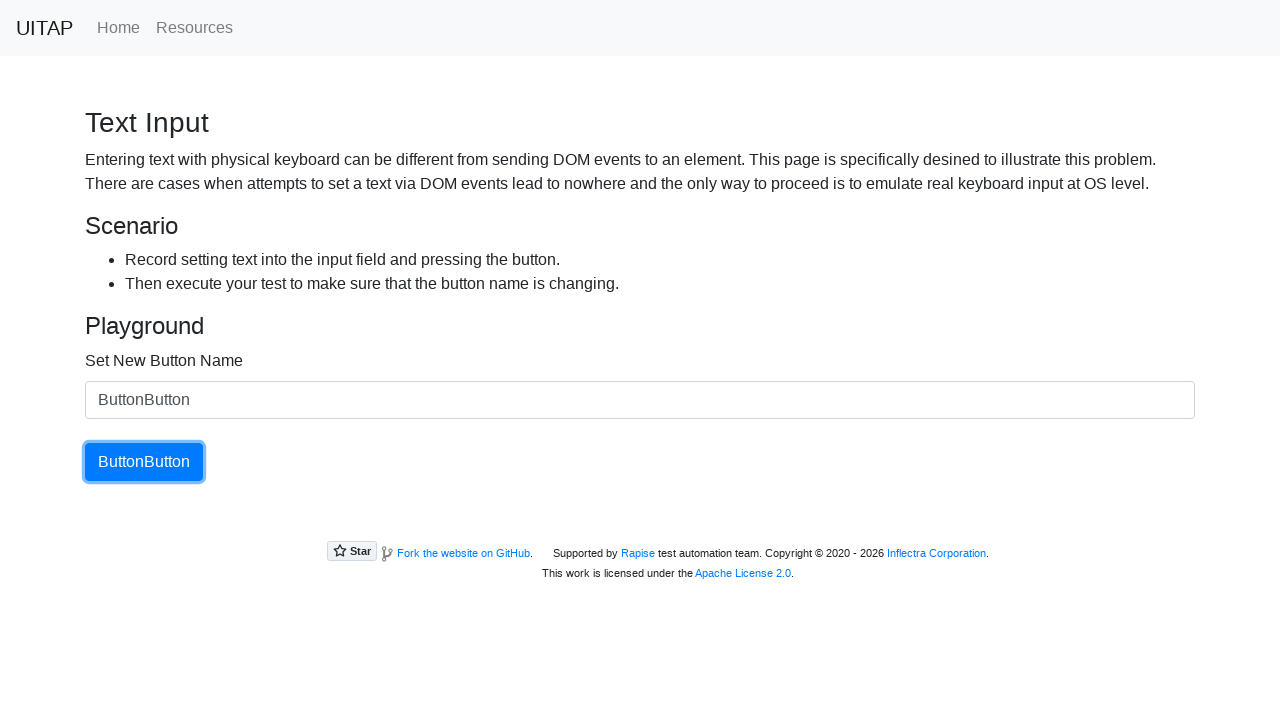